Tests that the todo counter displays the current number of items correctly

Starting URL: https://demo.playwright.dev/todomvc

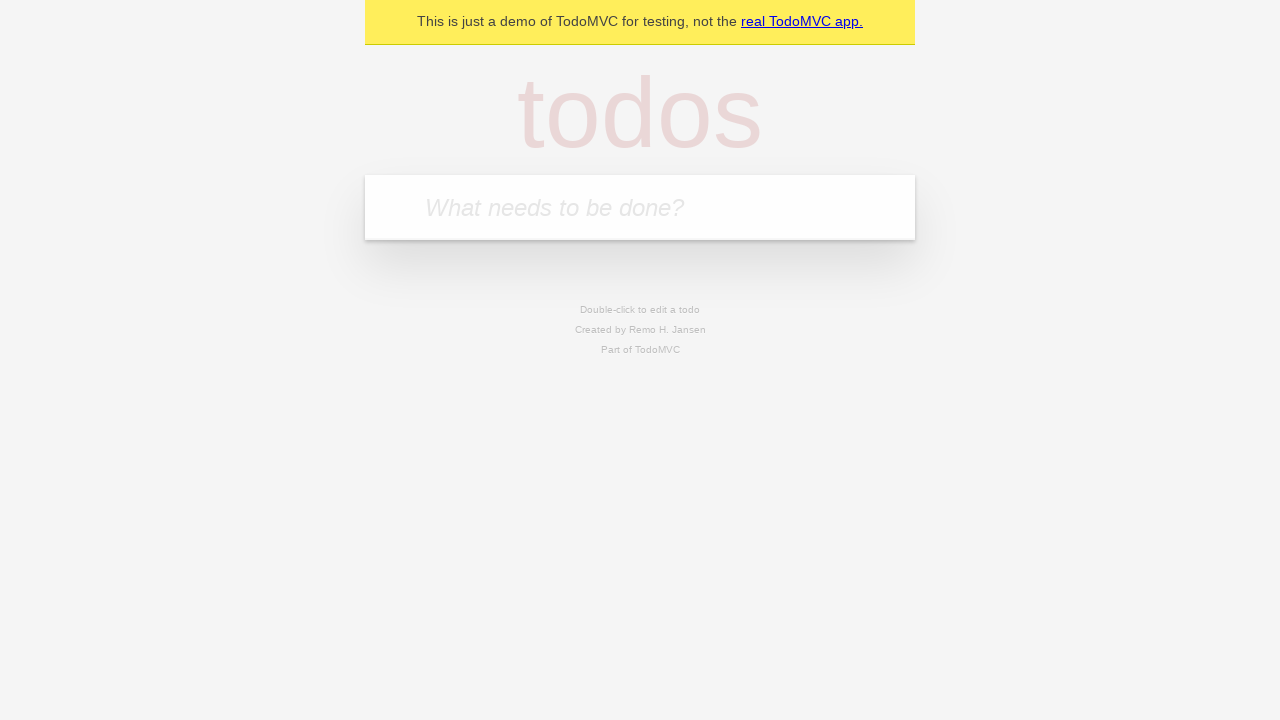

Located the todo input field
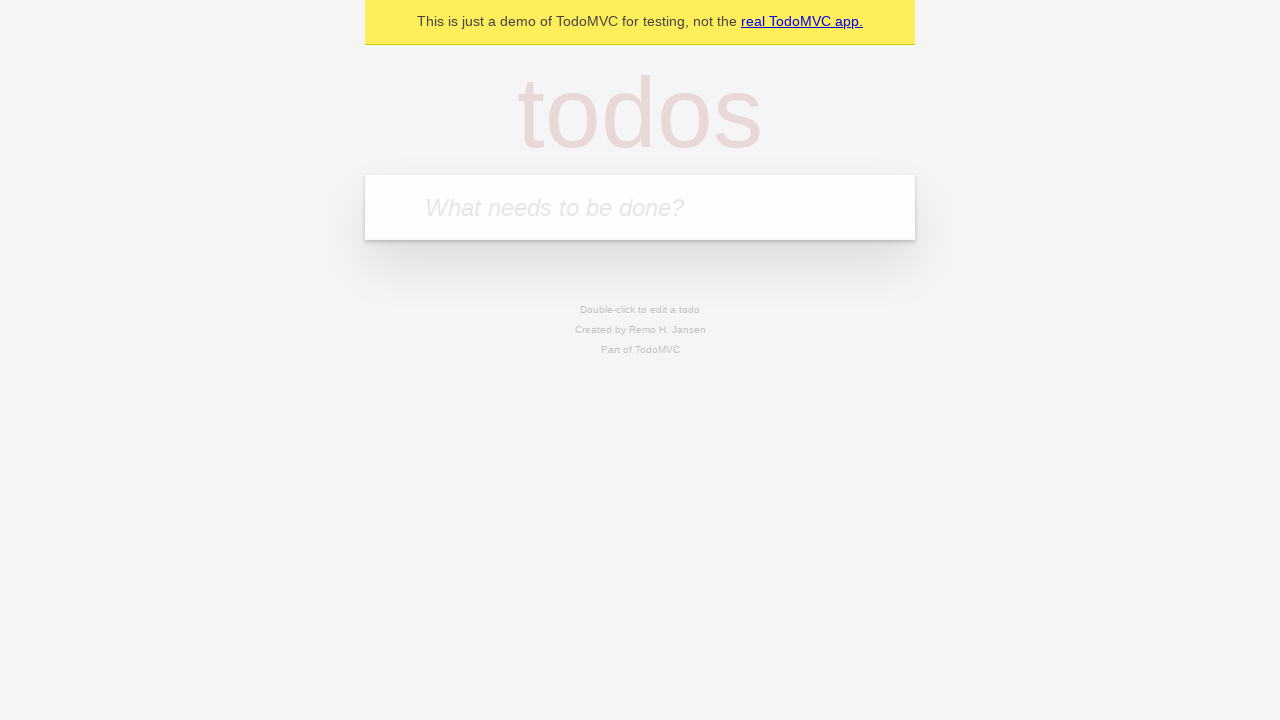

Filled first todo item with 'buy some cheese' on internal:attr=[placeholder="What needs to be done?"i]
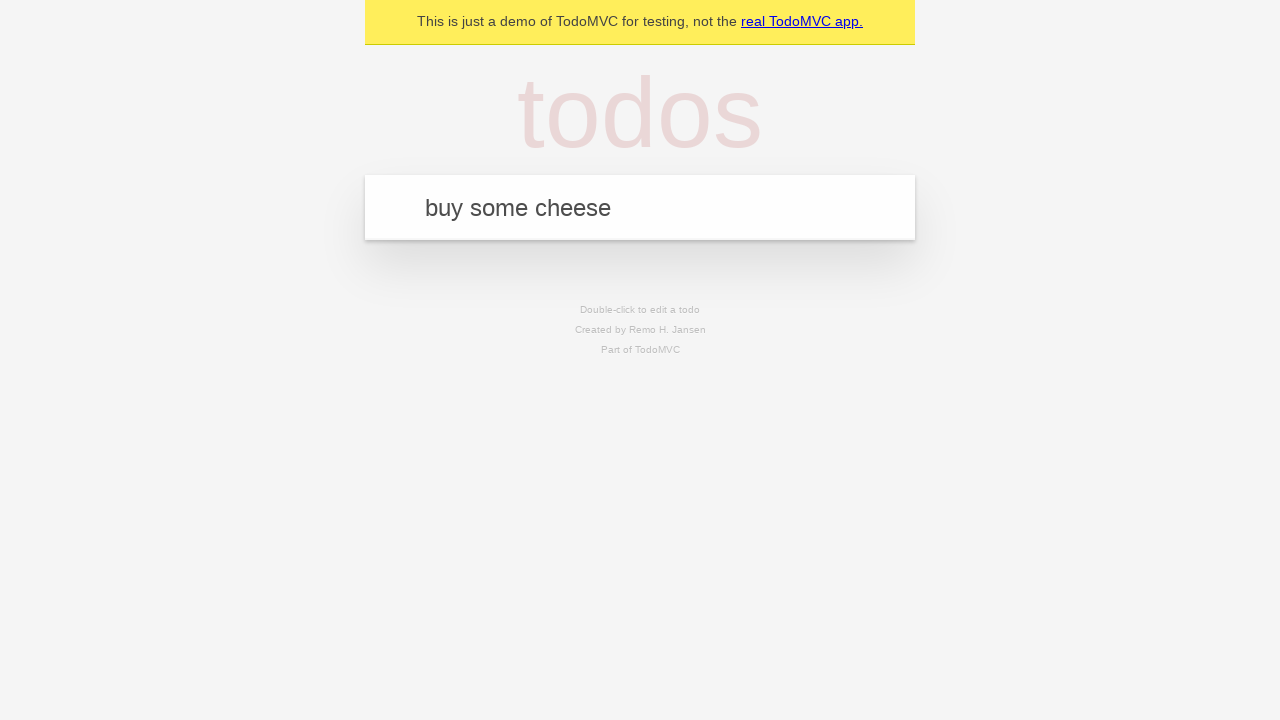

Pressed Enter to create first todo item on internal:attr=[placeholder="What needs to be done?"i]
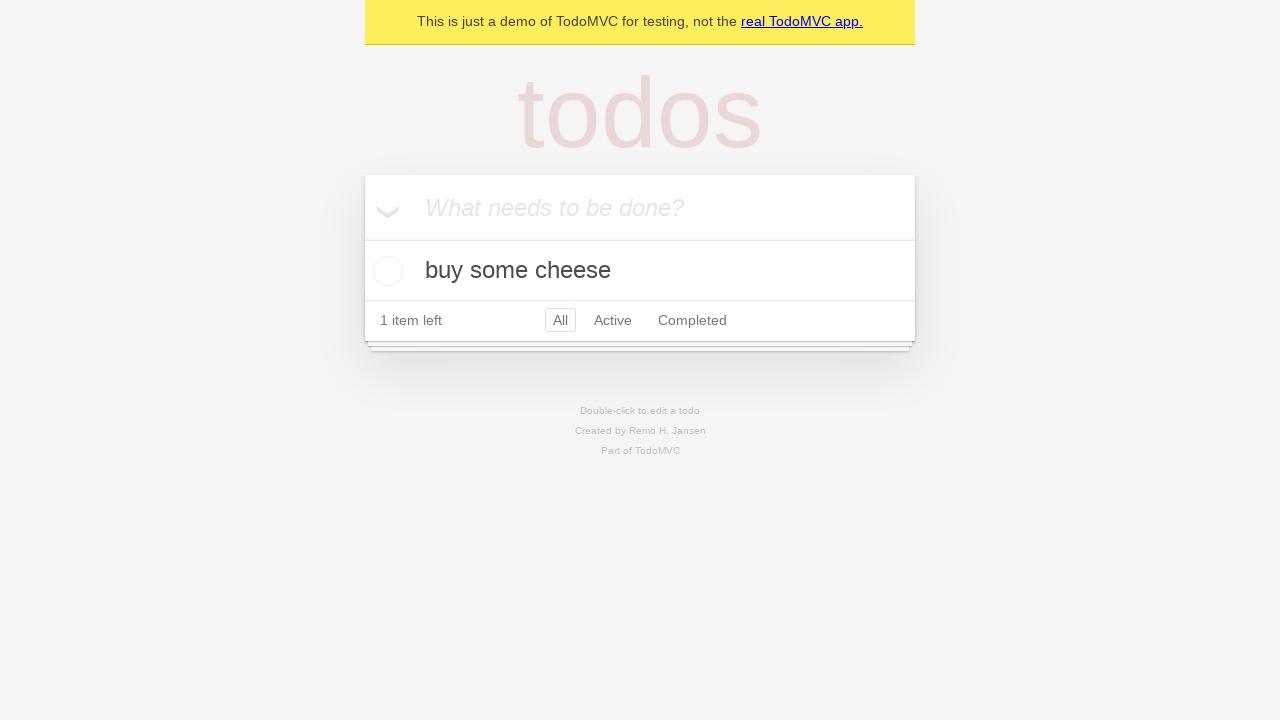

Todo counter element loaded
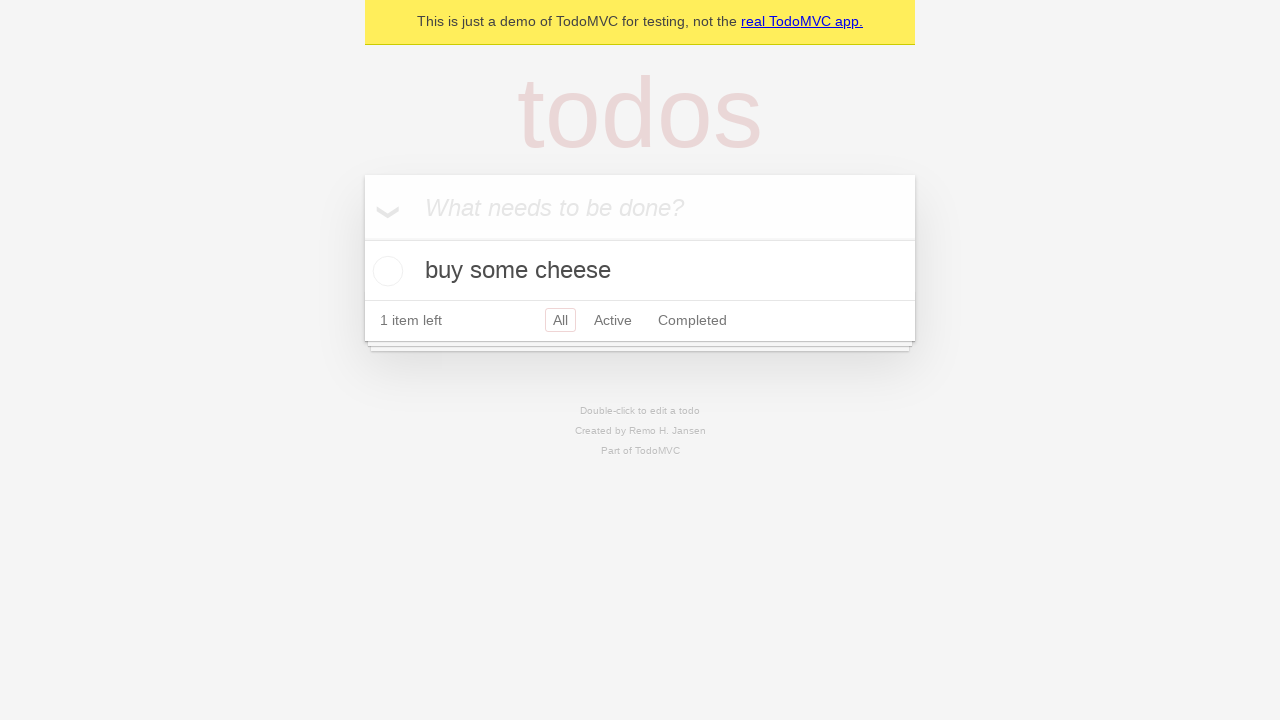

Filled second todo item with 'feed the cat' on internal:attr=[placeholder="What needs to be done?"i]
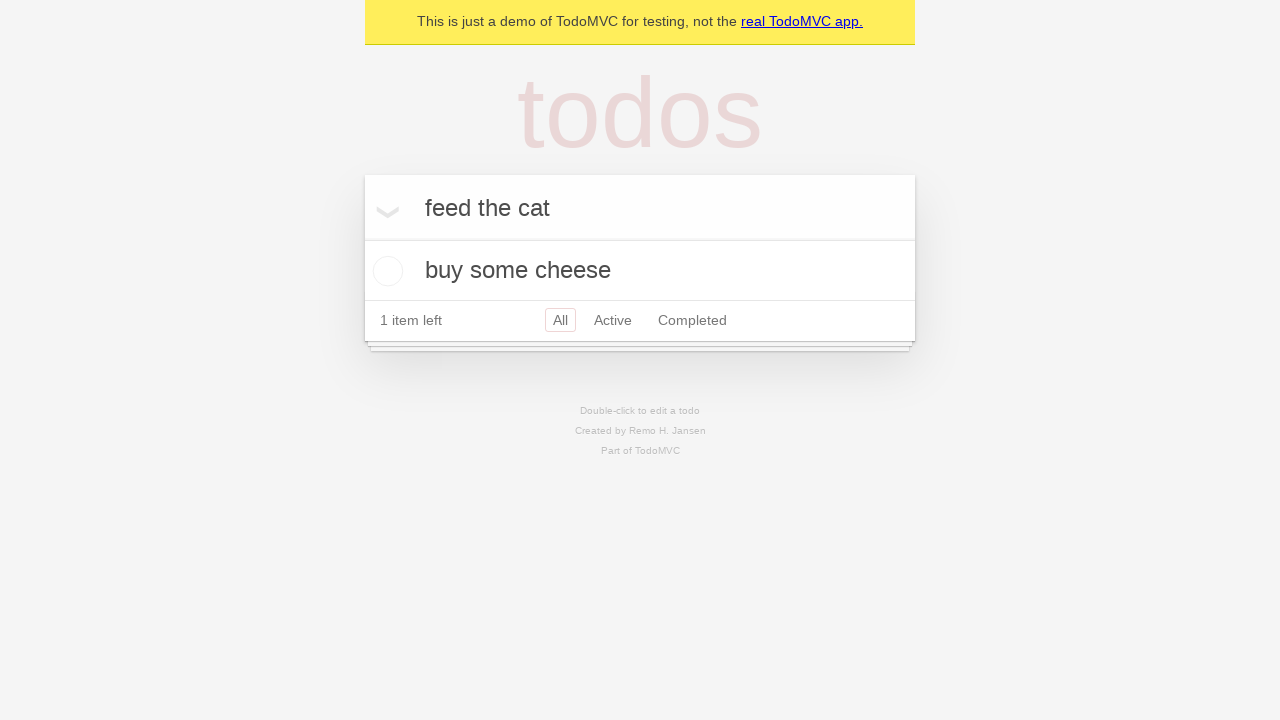

Pressed Enter to create second todo item on internal:attr=[placeholder="What needs to be done?"i]
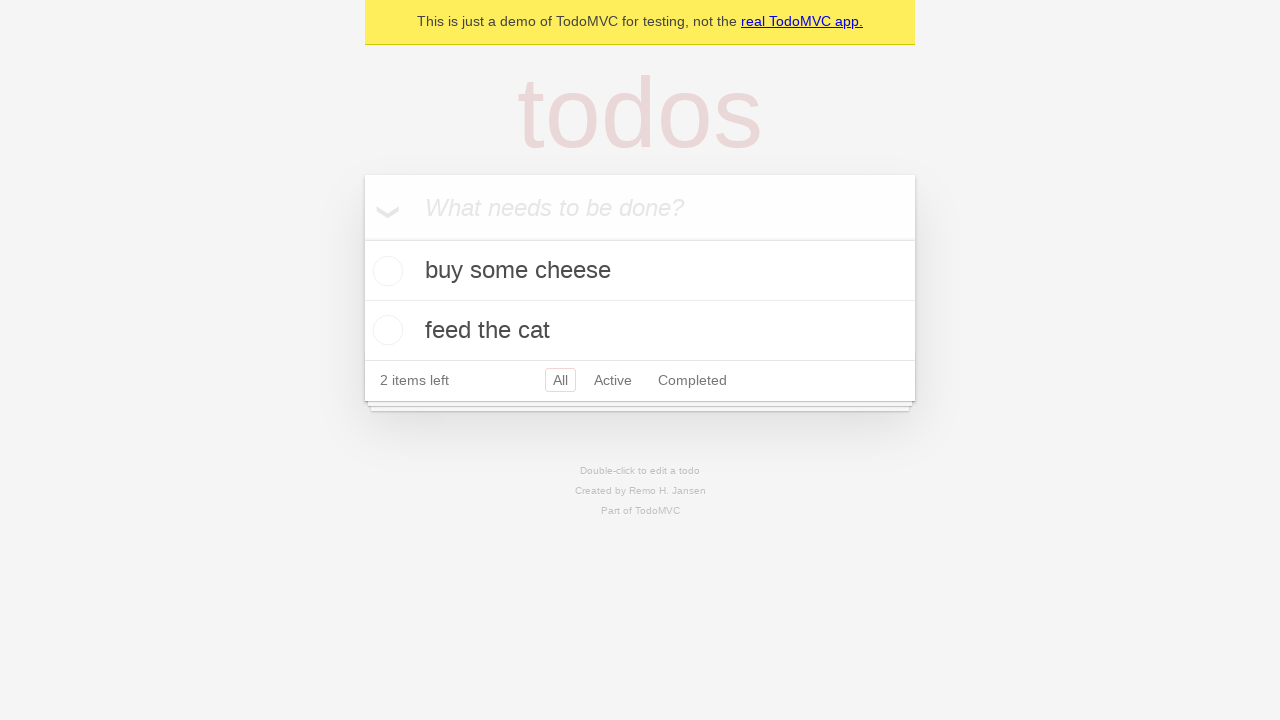

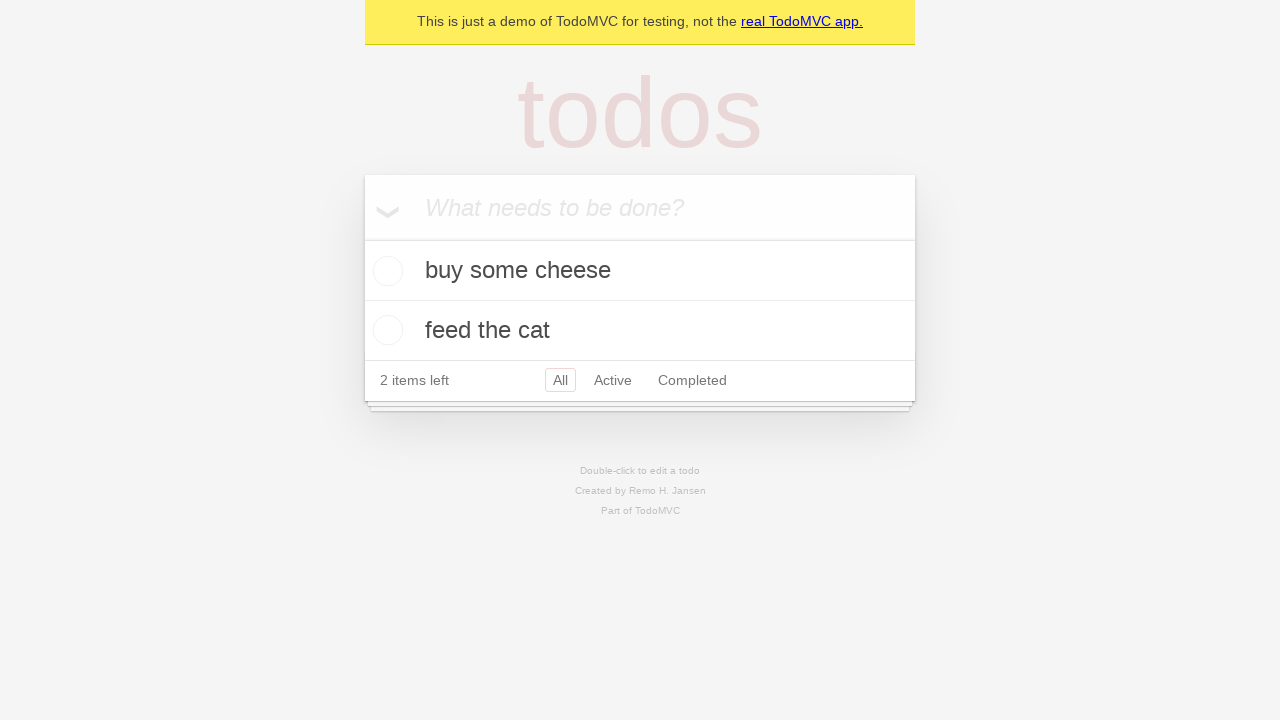